Tests a form with dynamic attributes by filling in full name, email, date, and additional details fields, then submitting the form and waiting for confirmation

Starting URL: https://training-support.net/webelements/dynamic-attributes

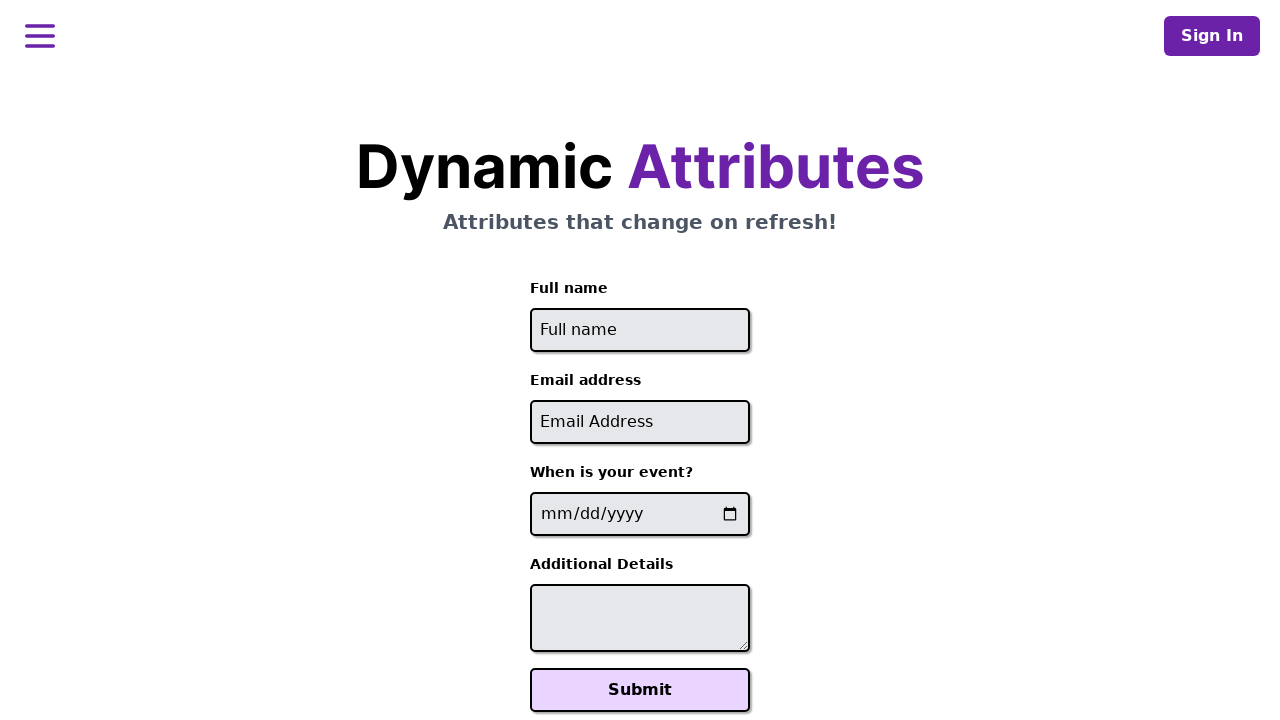

Filled full name field with 'Presilla' using starts-with XPath on //input[starts-with(@id, 'full-name')]
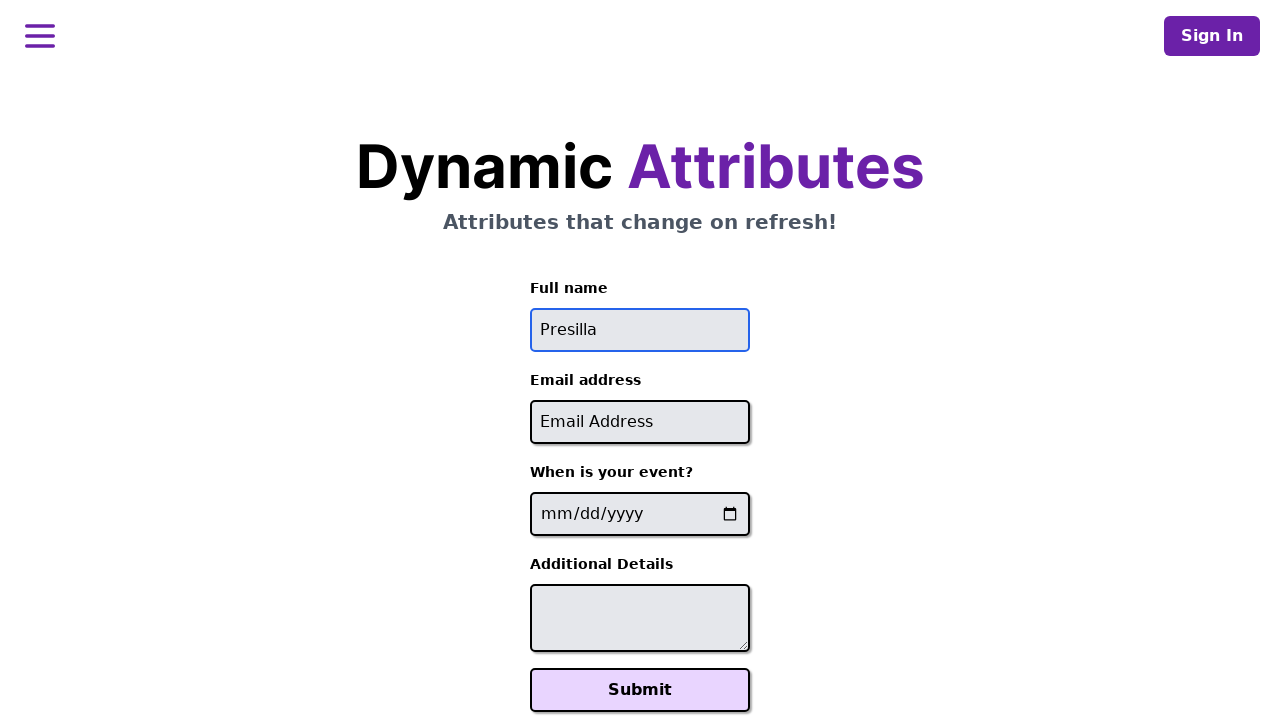

Filled email field with 'presilla@ibm.com' using contains XPath on //input[contains(@id, '-email')]
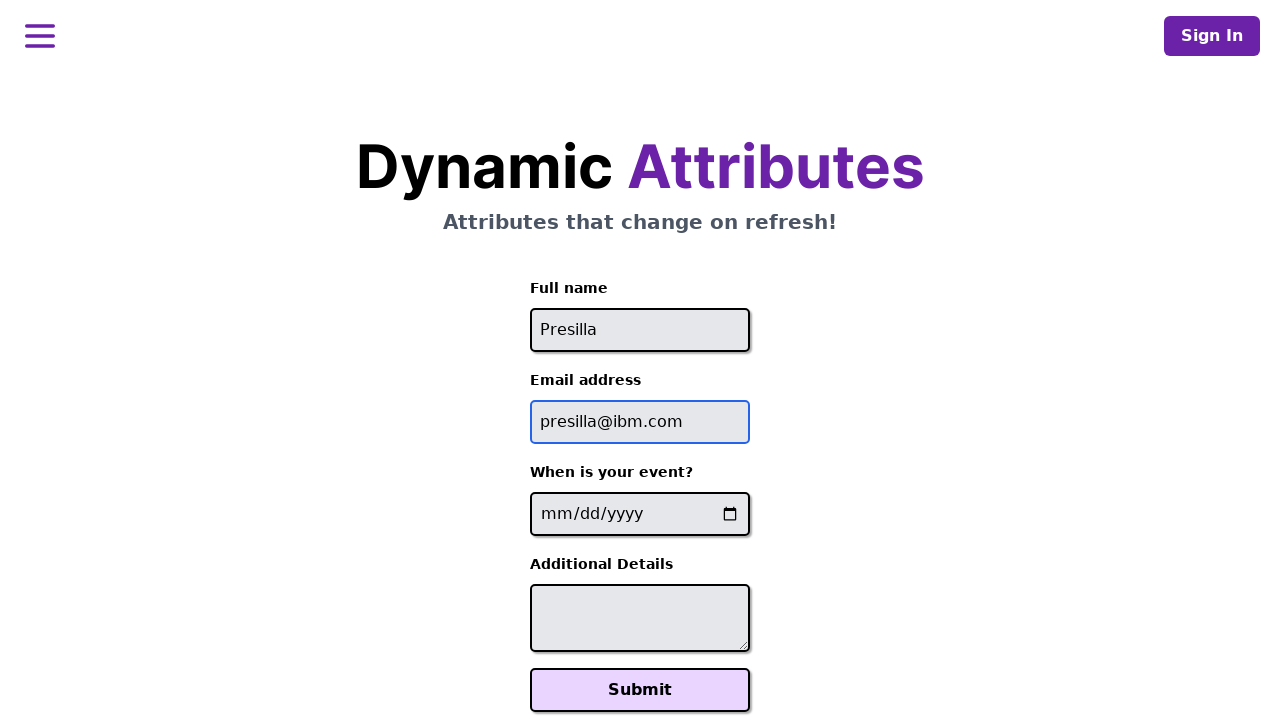

Filled date field with '2024-01-10' using contains XPath on //input[contains(@name, '-event-date-')]
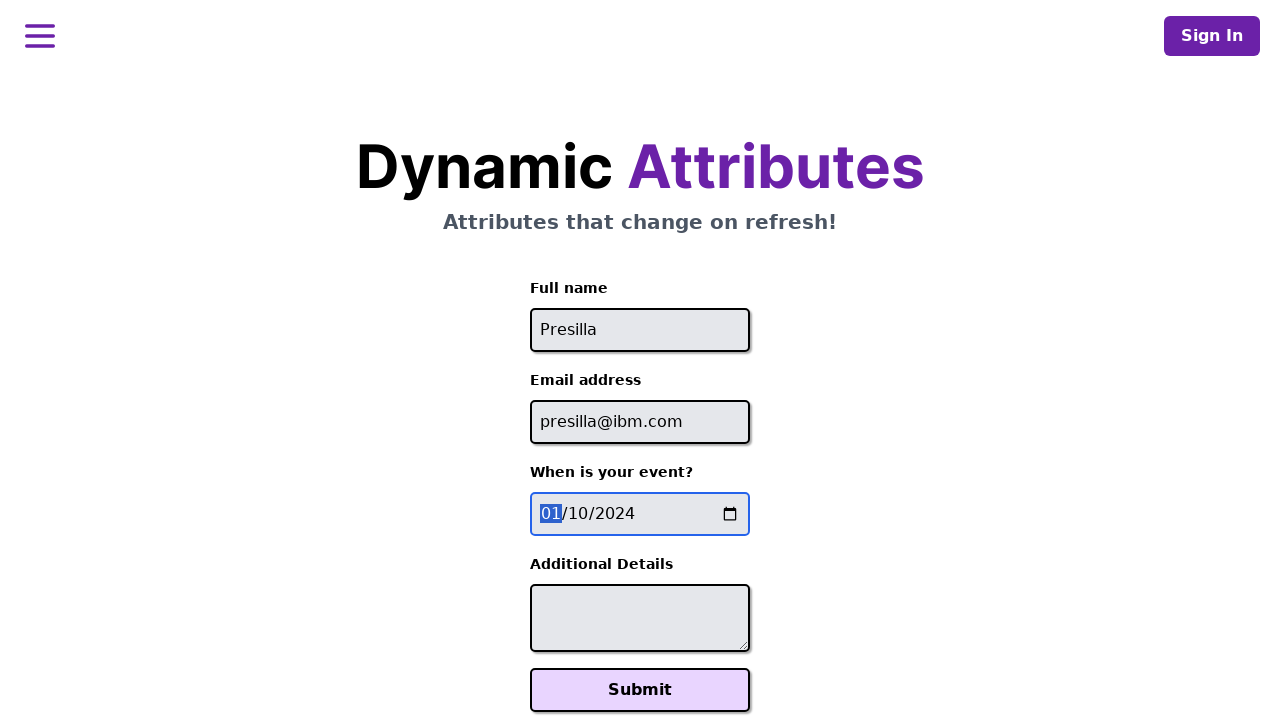

Filled additional details textarea with 'today's date' using contains XPath on //textarea[contains(@id, '-additional-details-')]
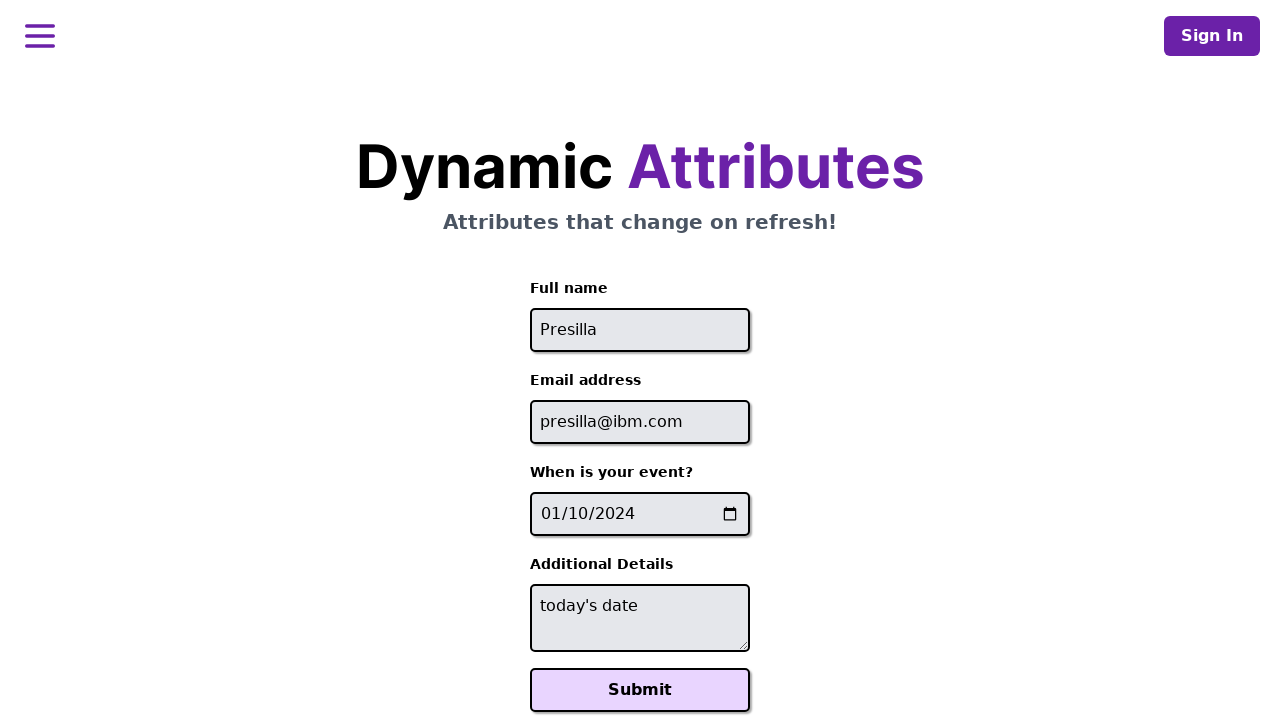

Clicked Submit button at (640, 690) on xpath=//button[text()='Submit']
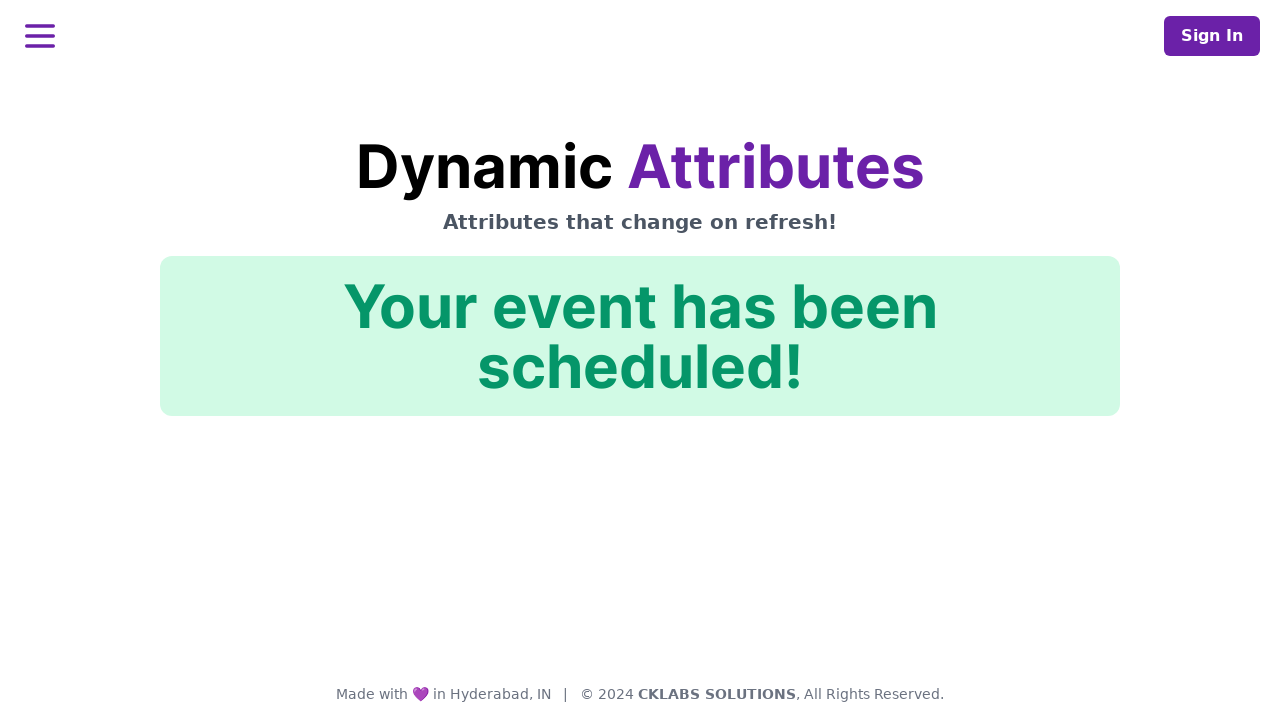

Form confirmation message appeared
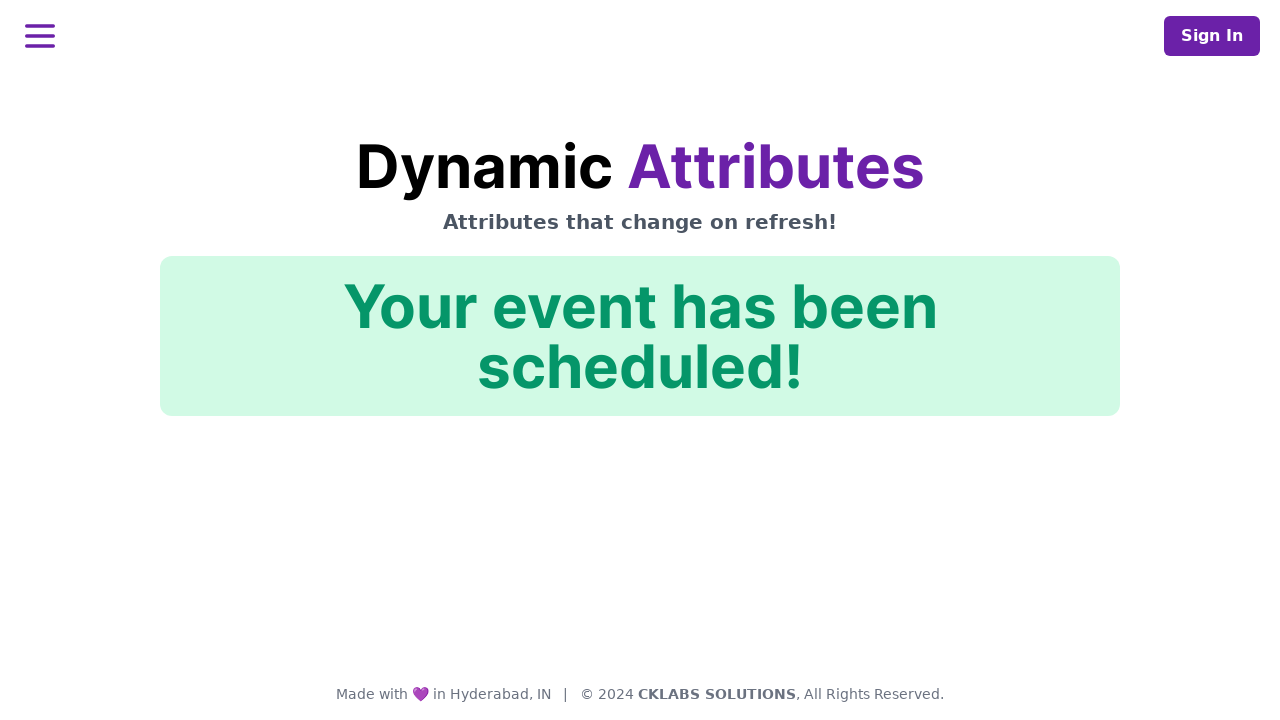

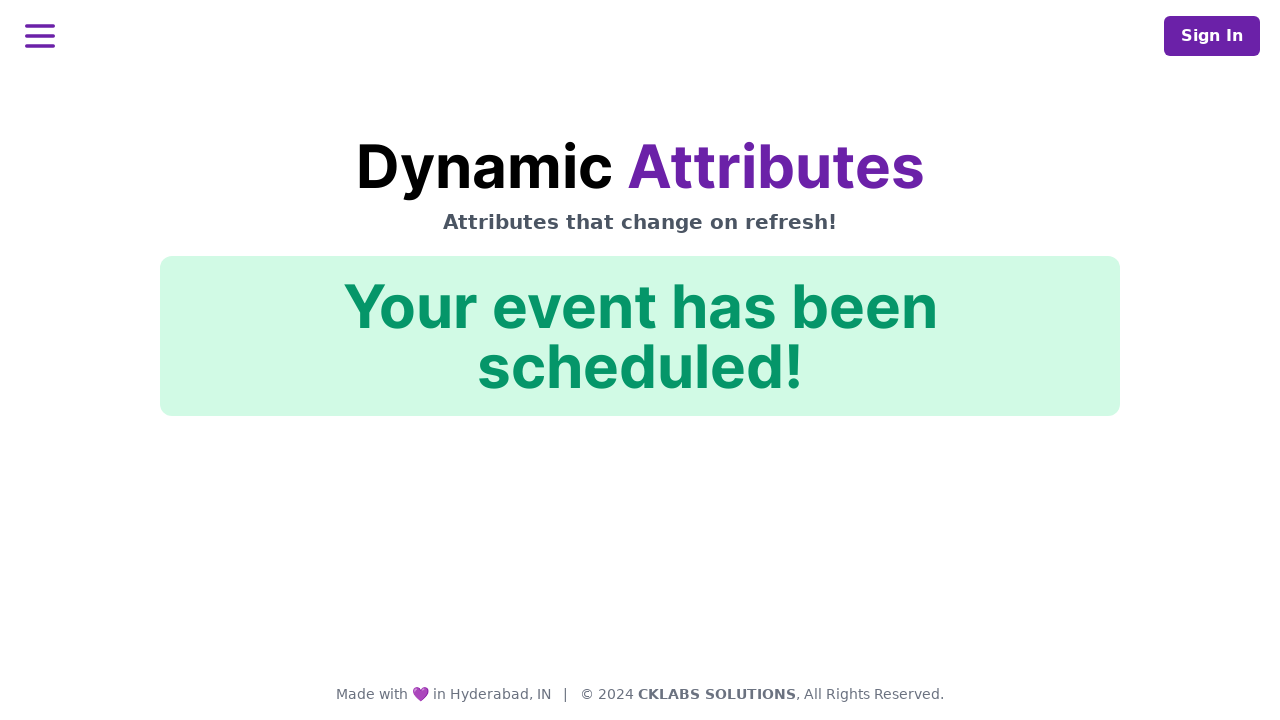